Tests a contact/registration form by filling in name, email, phone, and address fields on a test automation practice website

Starting URL: https://testautomationpractice.blogspot.com/

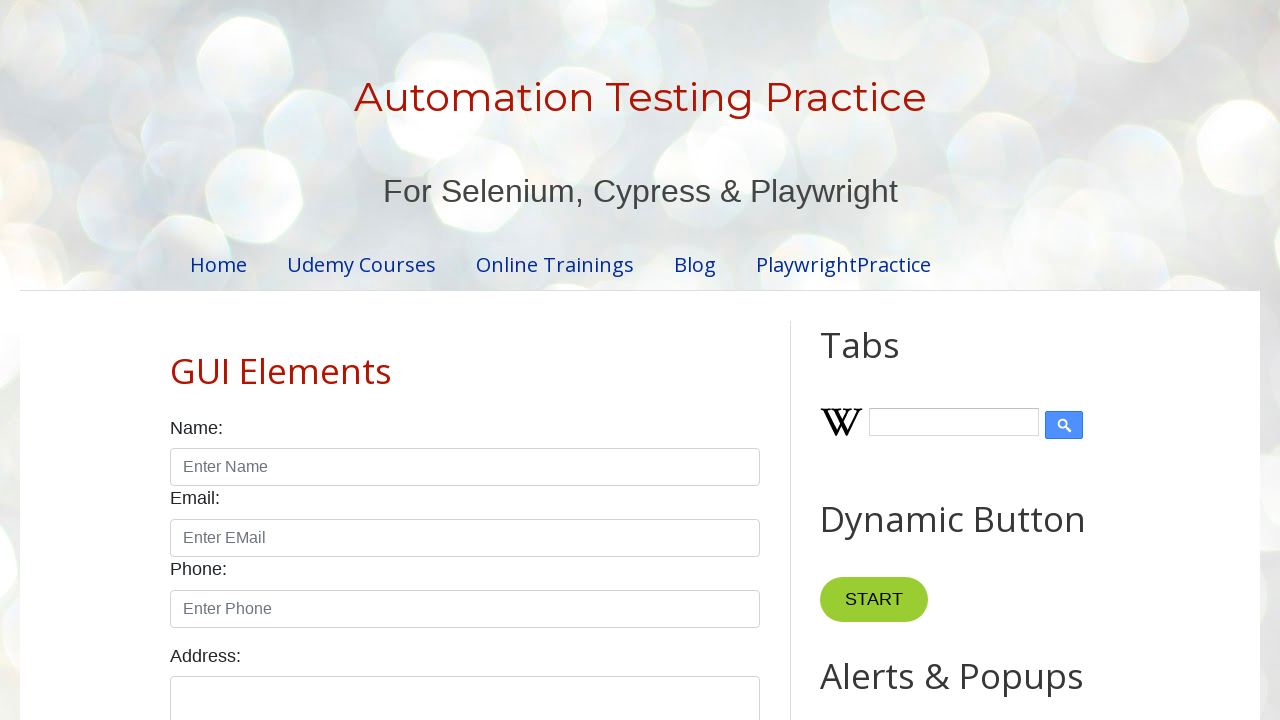

Waited for name field to be present
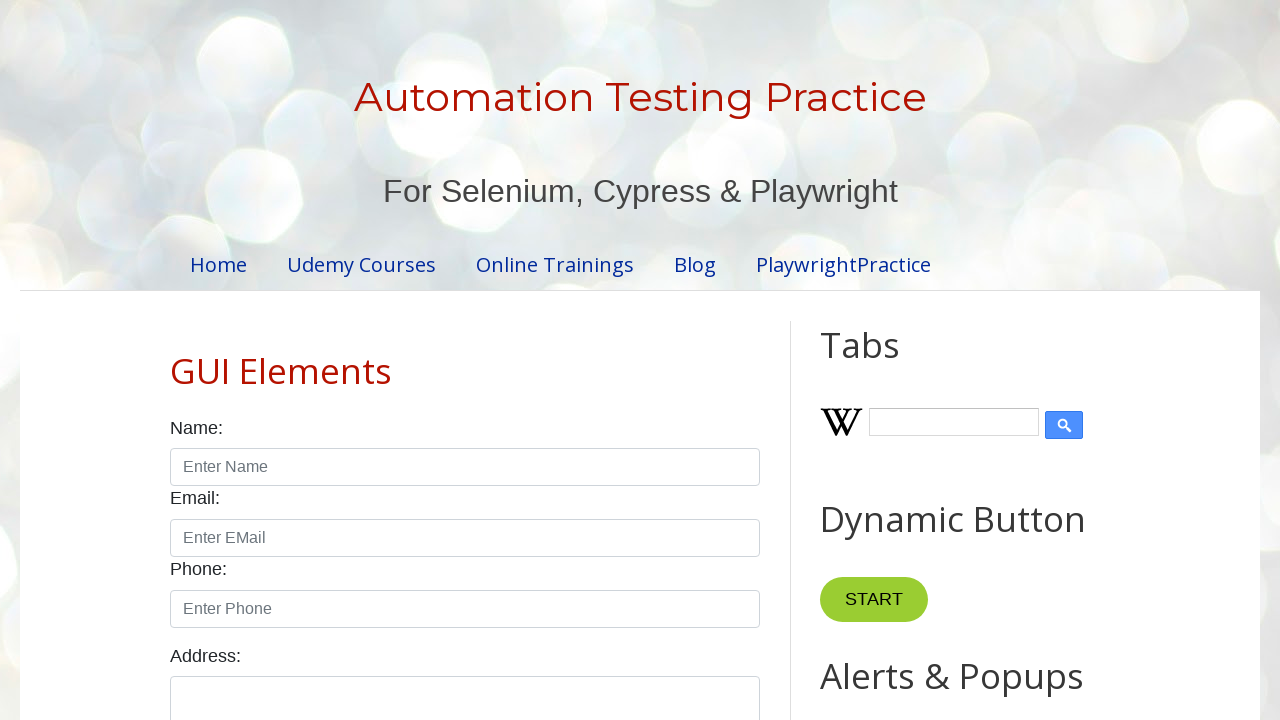

Filled name field with 'Sarah Johnson' on #name
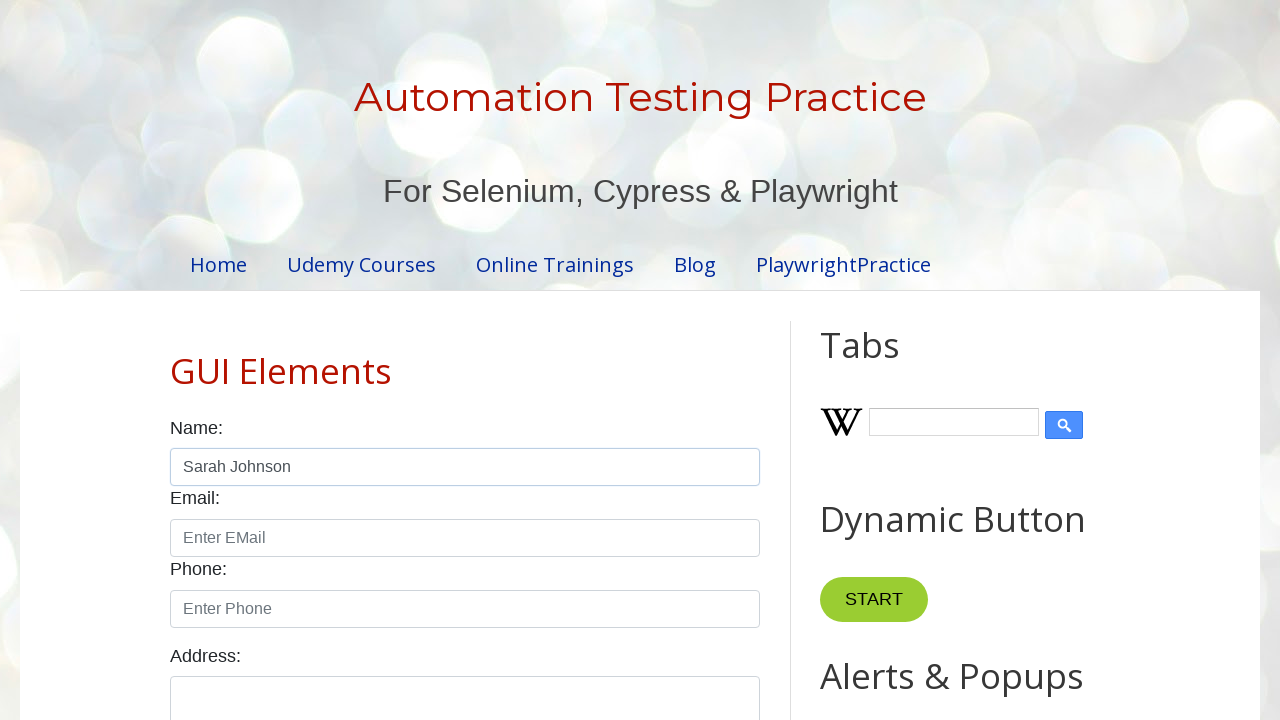

Filled email field with 'sarah.johnson42@yopmail.com' on #email
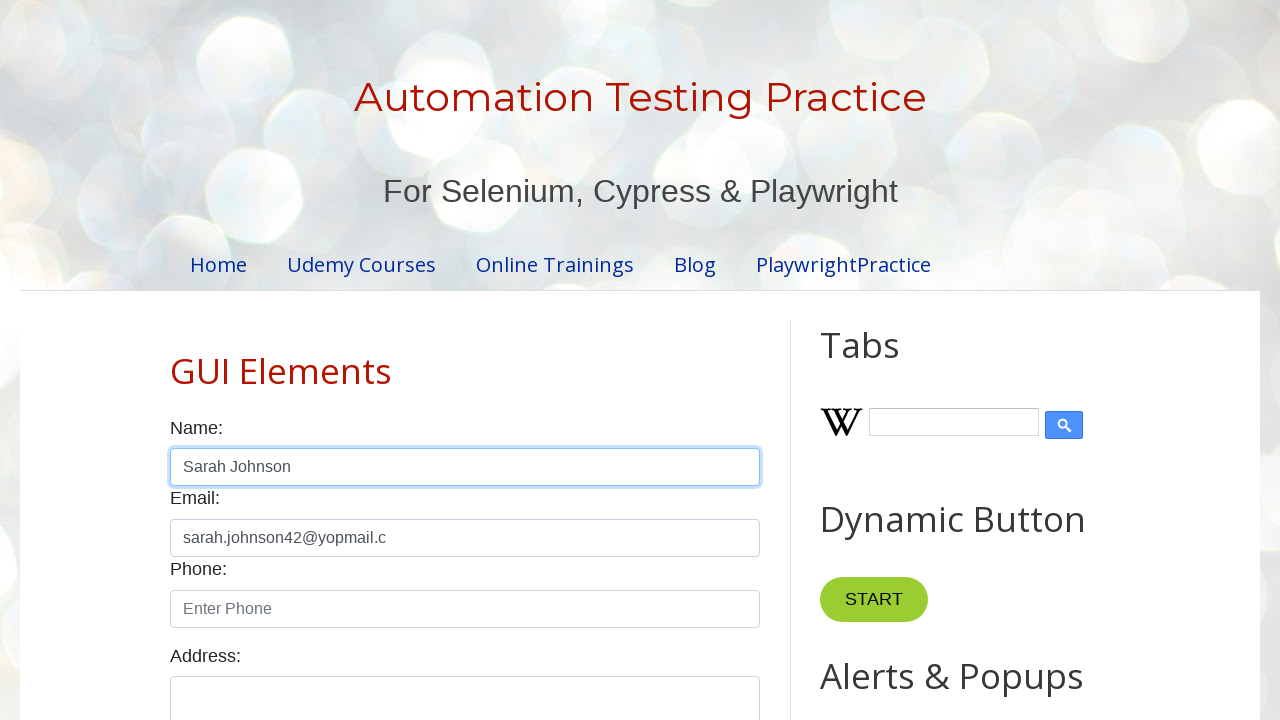

Filled phone field with '5551234567' on #phone
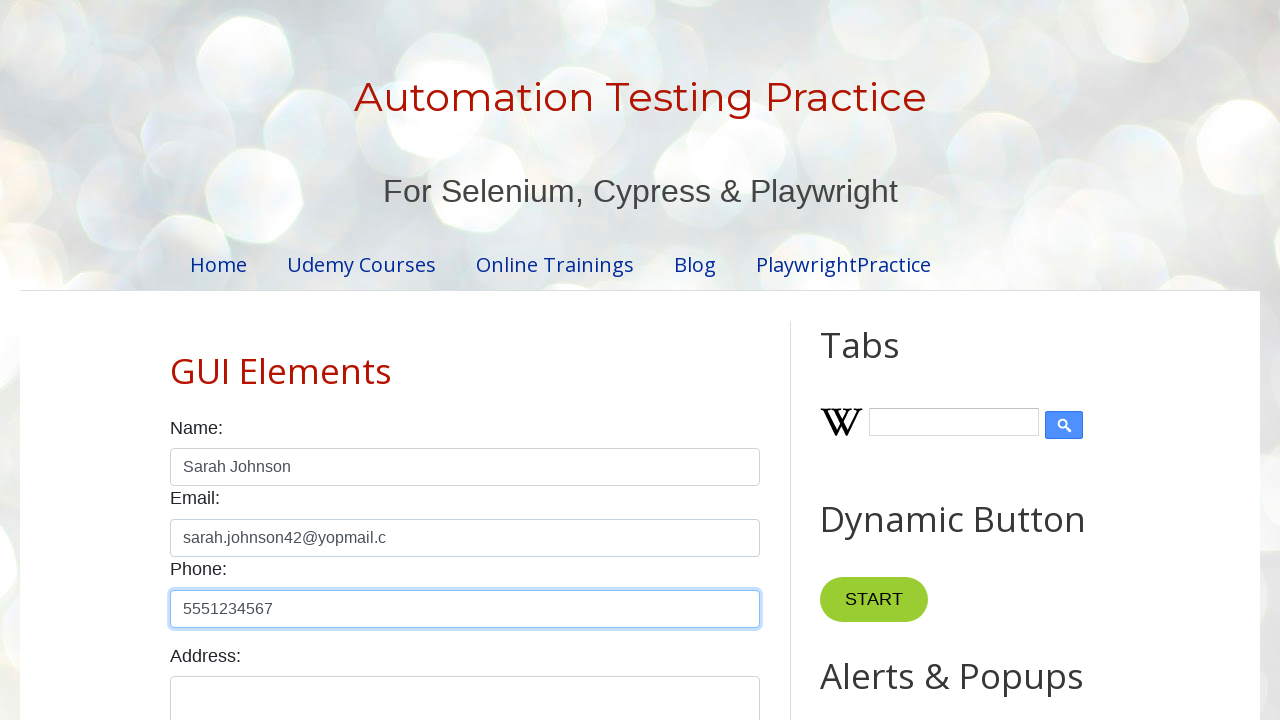

Filled address field with '123 Main Street, Denver' on #textarea
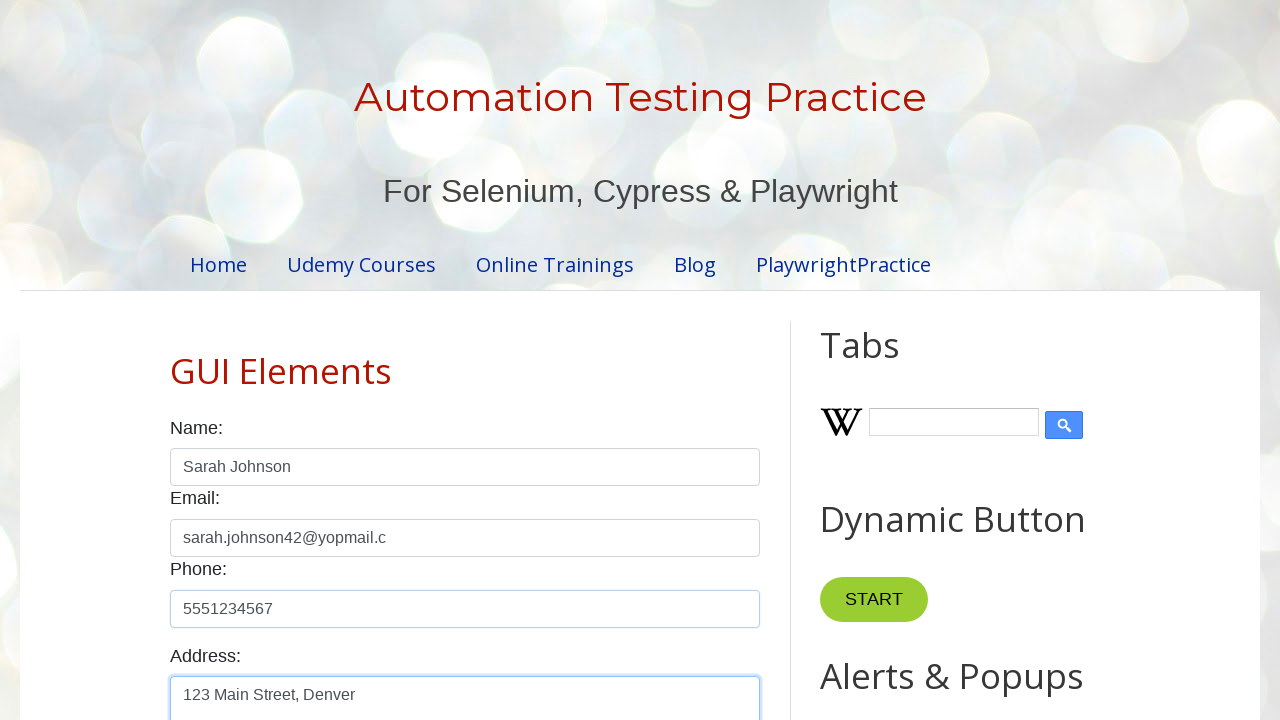

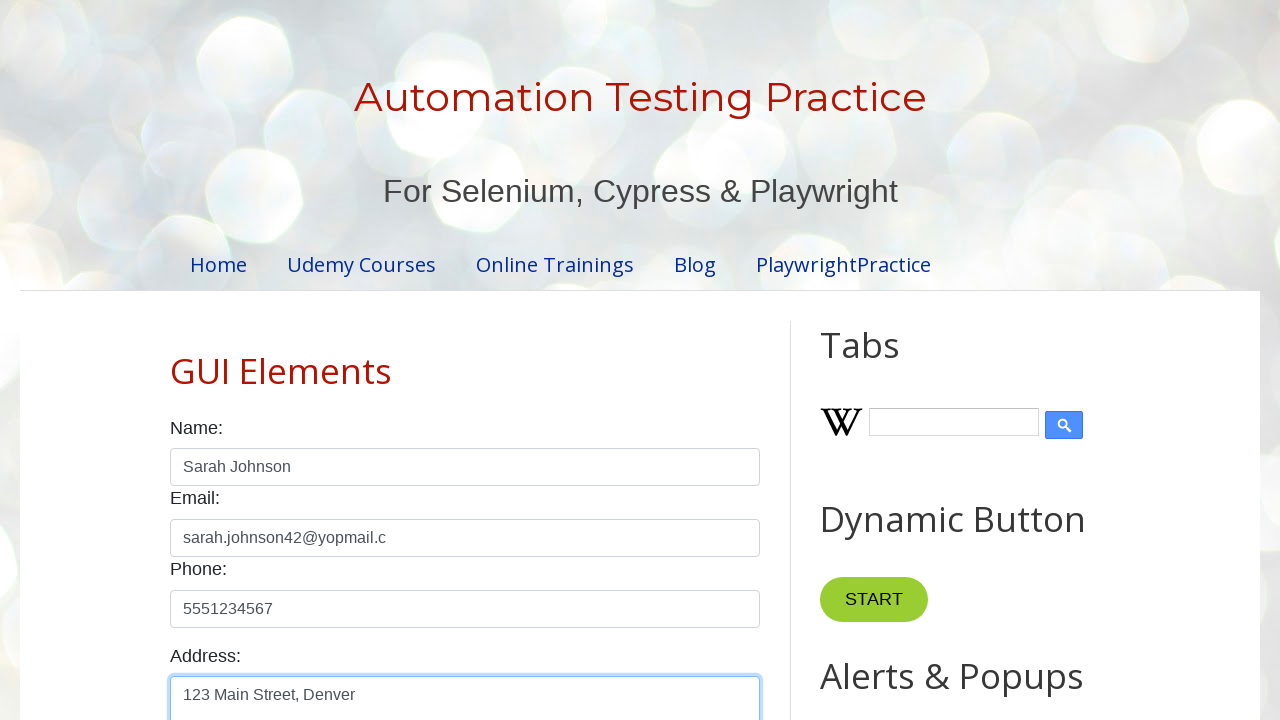